Tests form filling functionality on a test automation practice site by entering name, email, phone, and address into a form

Starting URL: https://testautomationpractice.blogspot.com/

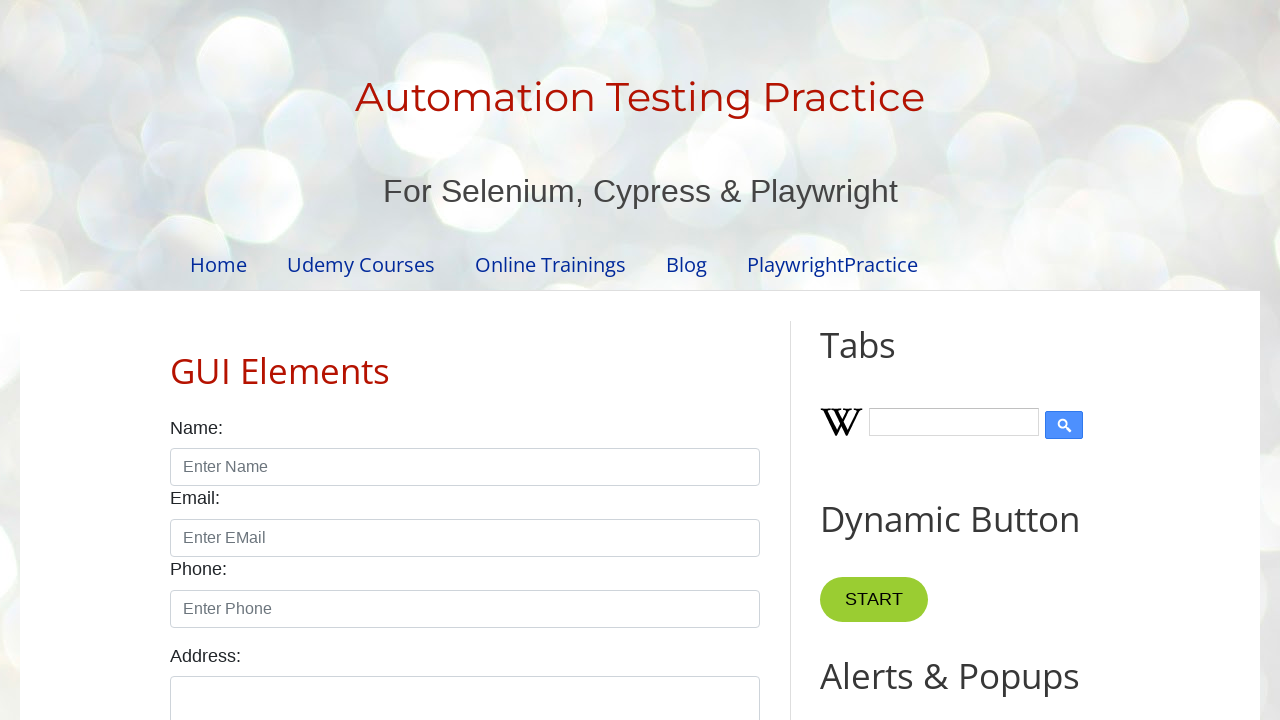

Filled name field with 'nameTest' on input#name
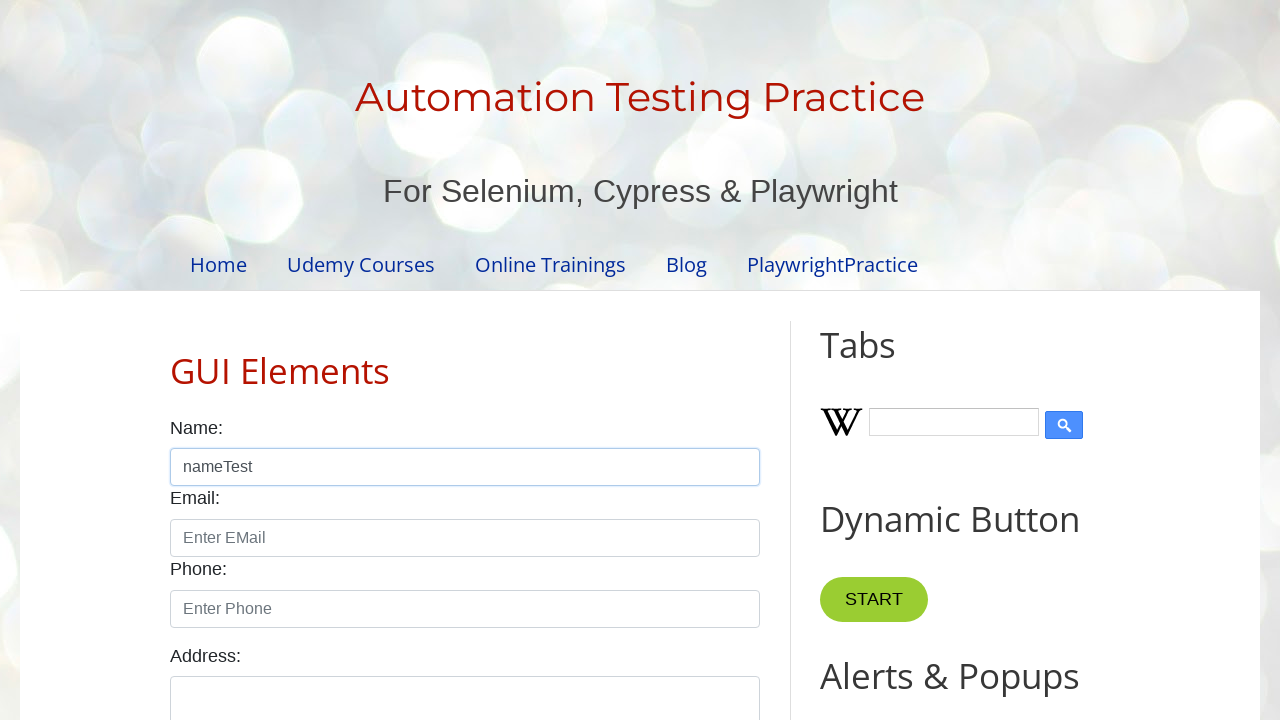

Filled email field with 'qaatest@yopmail.com' on input#email
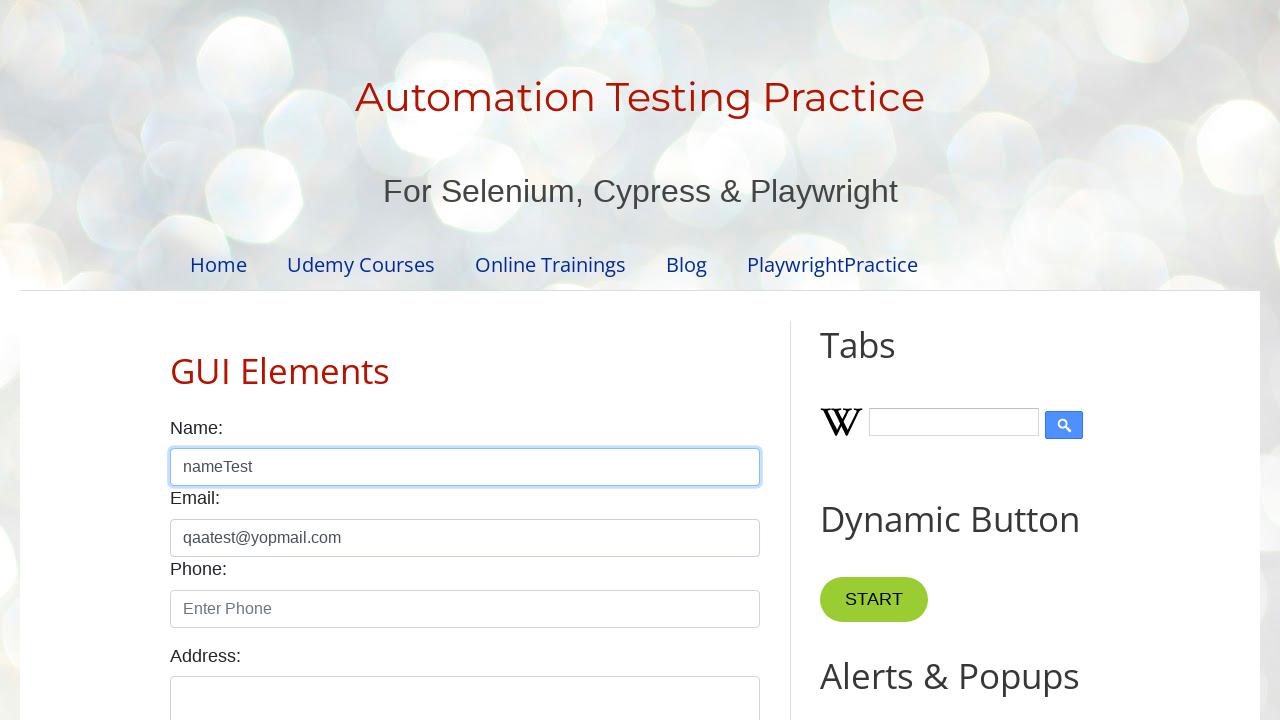

Filled phone field with '1234567890' on input#phone
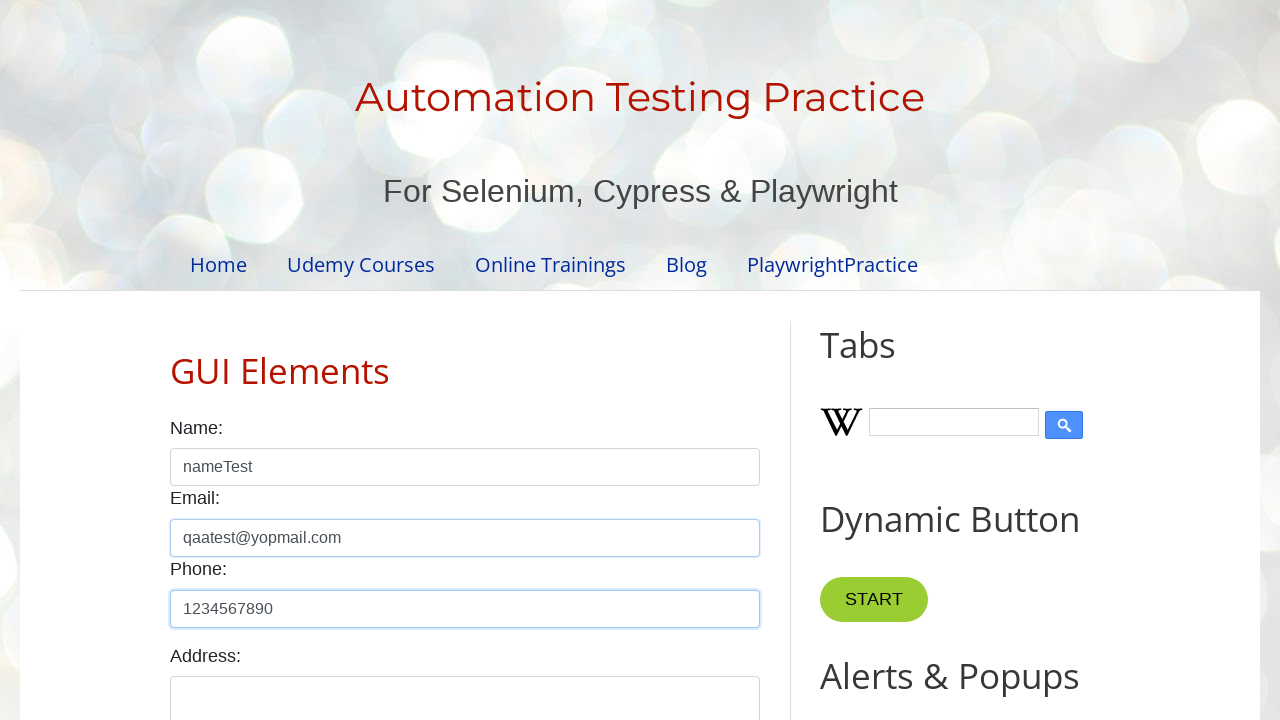

Filled address field with 'laurel city' on textarea#textarea
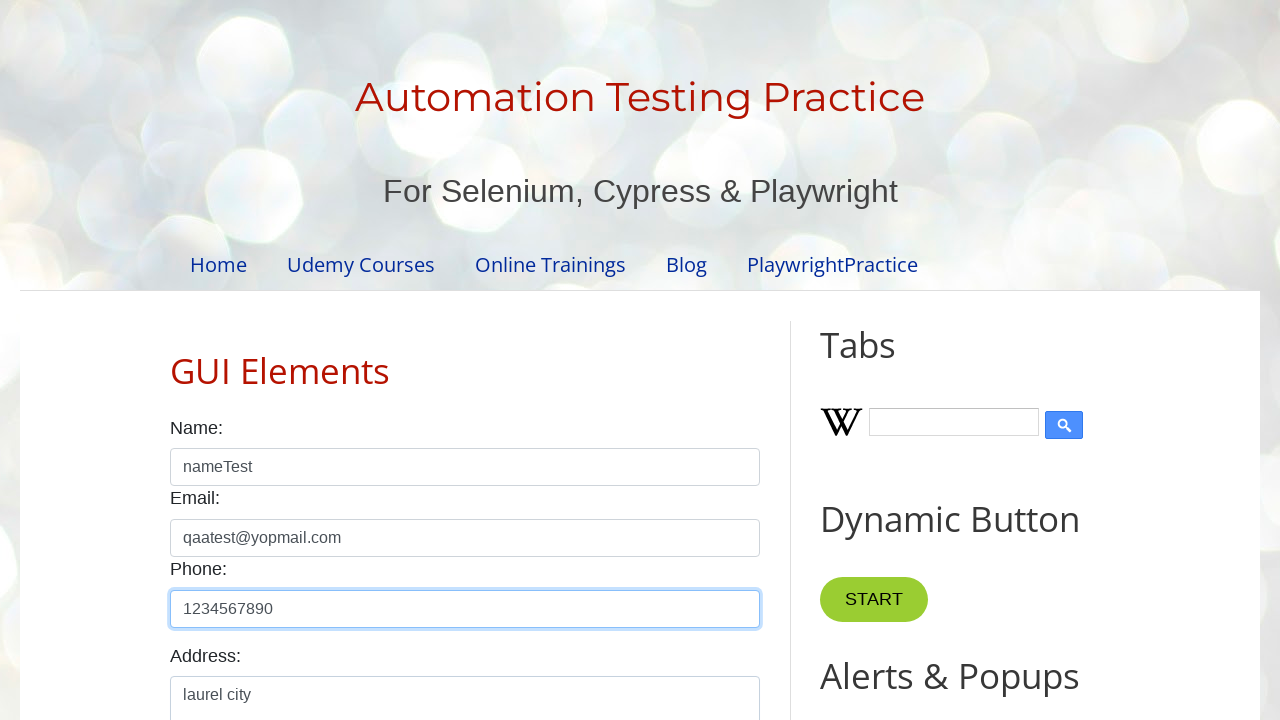

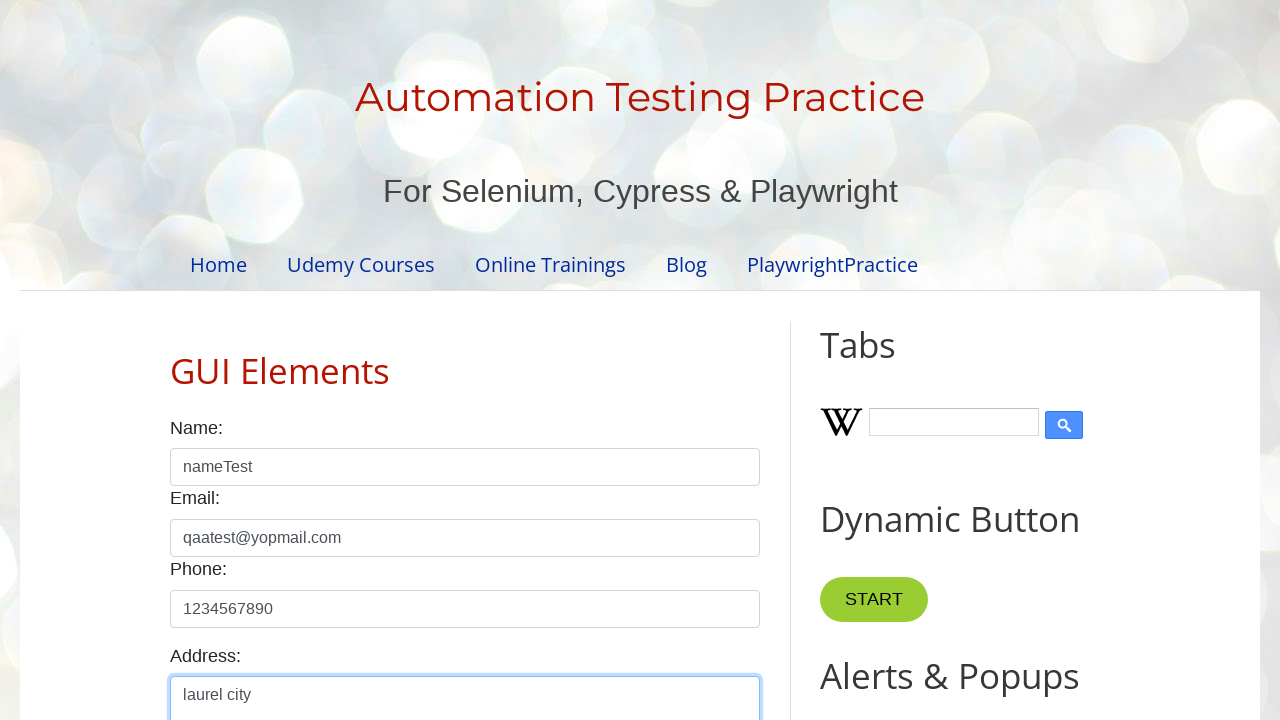